Tests a math challenge form by reading a value from the page, calculating a mathematical formula (log of absolute value of 12*sin(x)), filling in the answer, checking required checkboxes, and submitting the form.

Starting URL: https://suninjuly.github.io/math.html

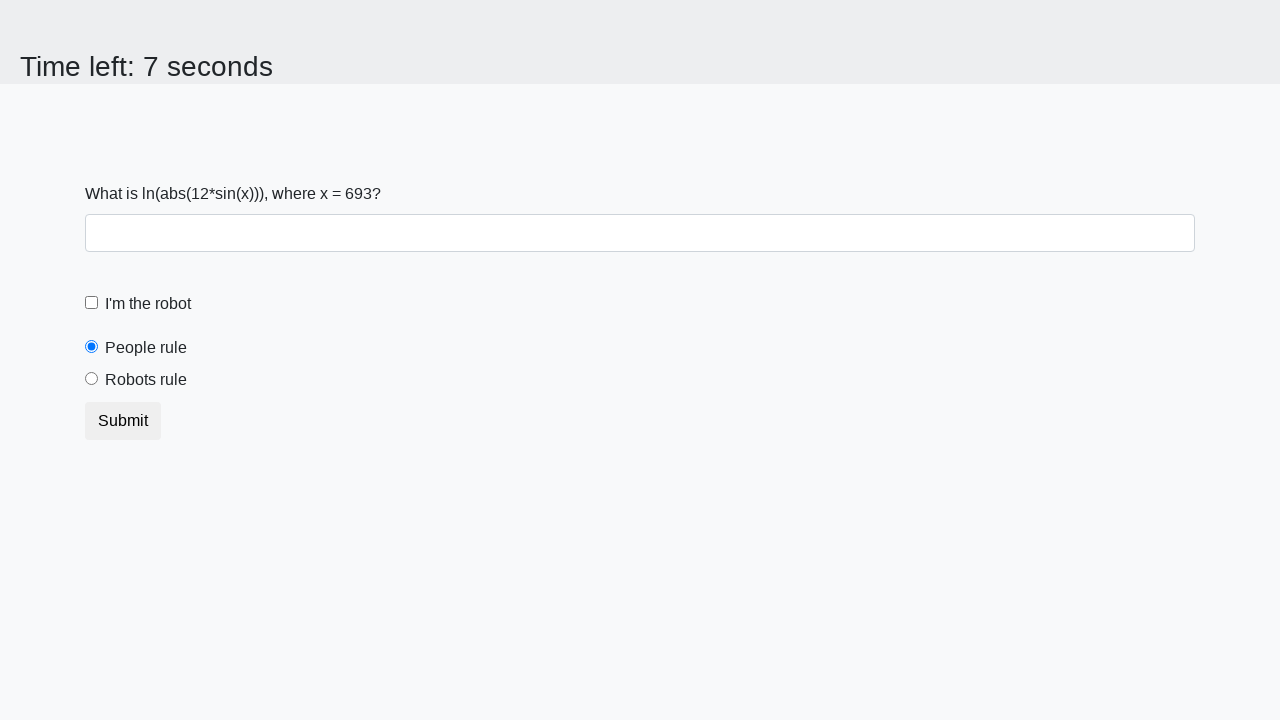

Located the input value element
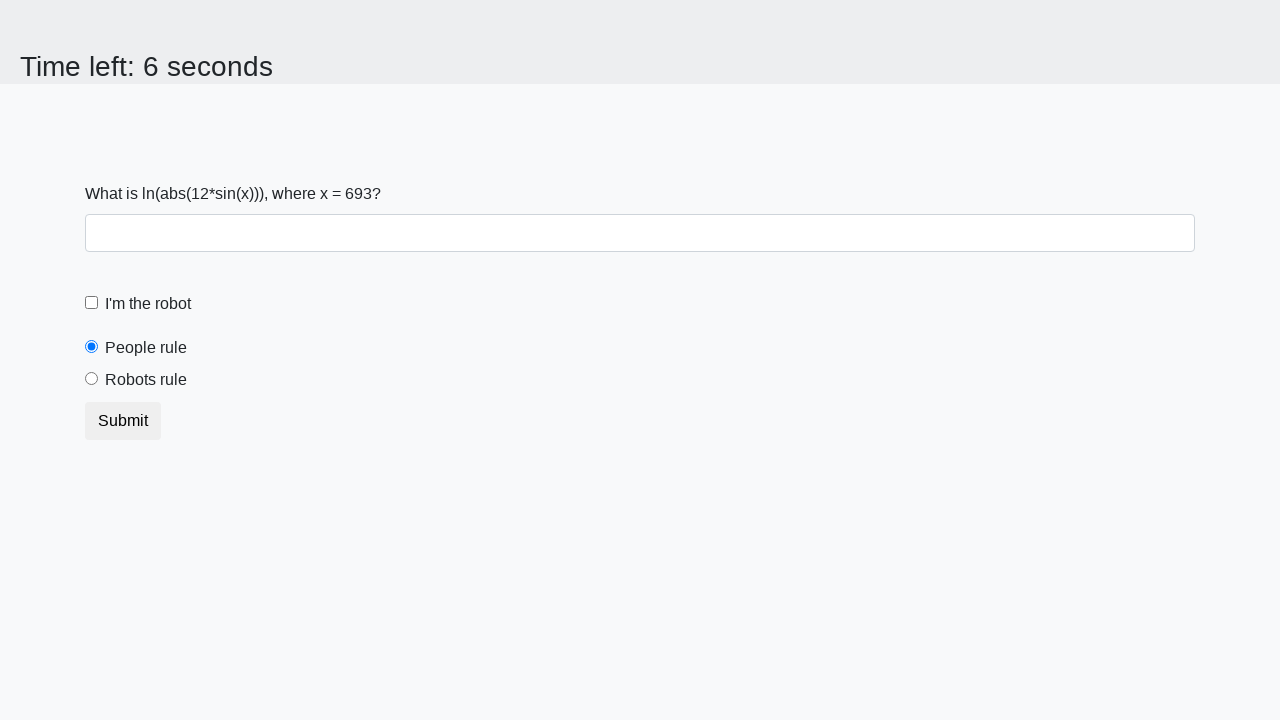

Read x value from the page
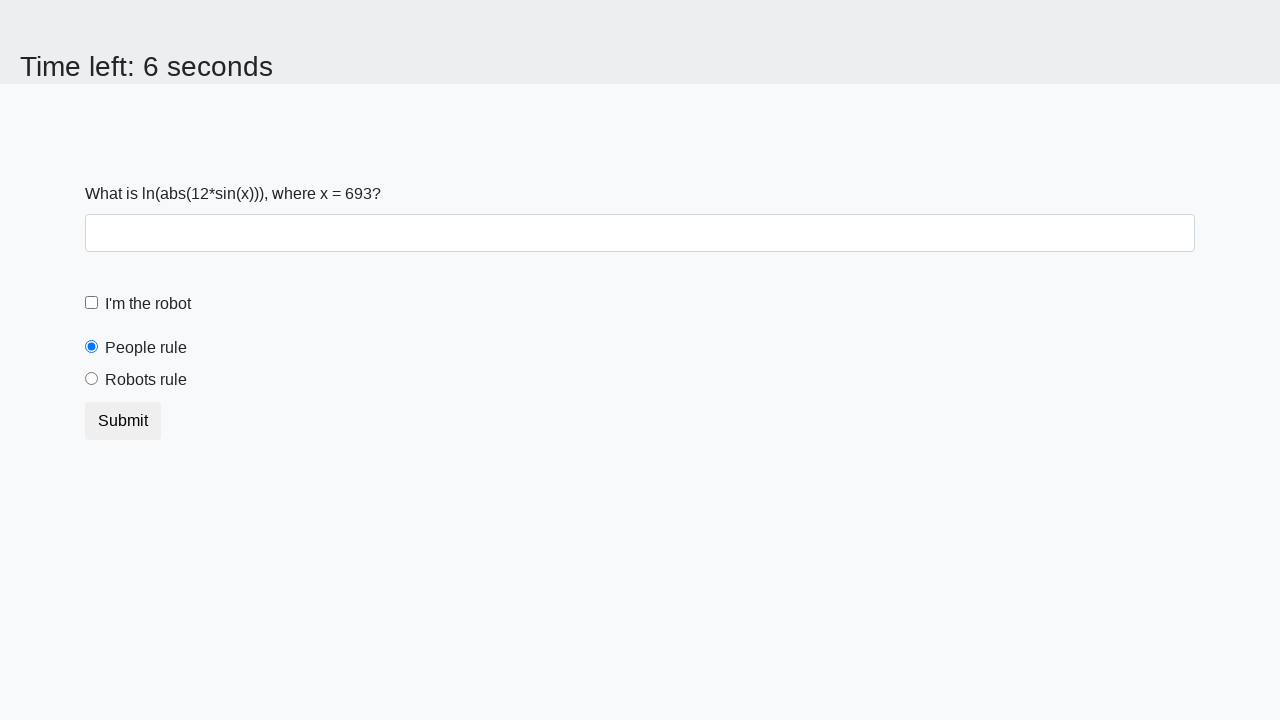

Calculated answer using formula log(|12*sin(693)|)
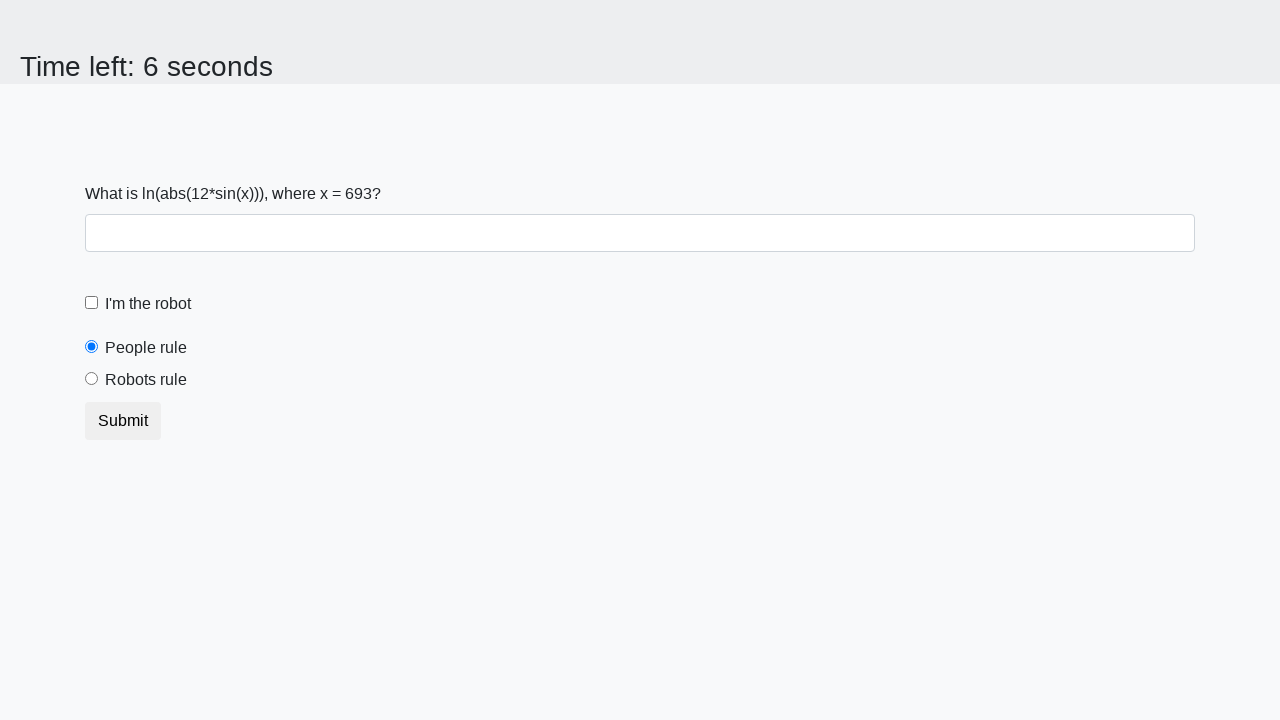

Filled answer field with calculated value: 2.445522060133889 on #answer
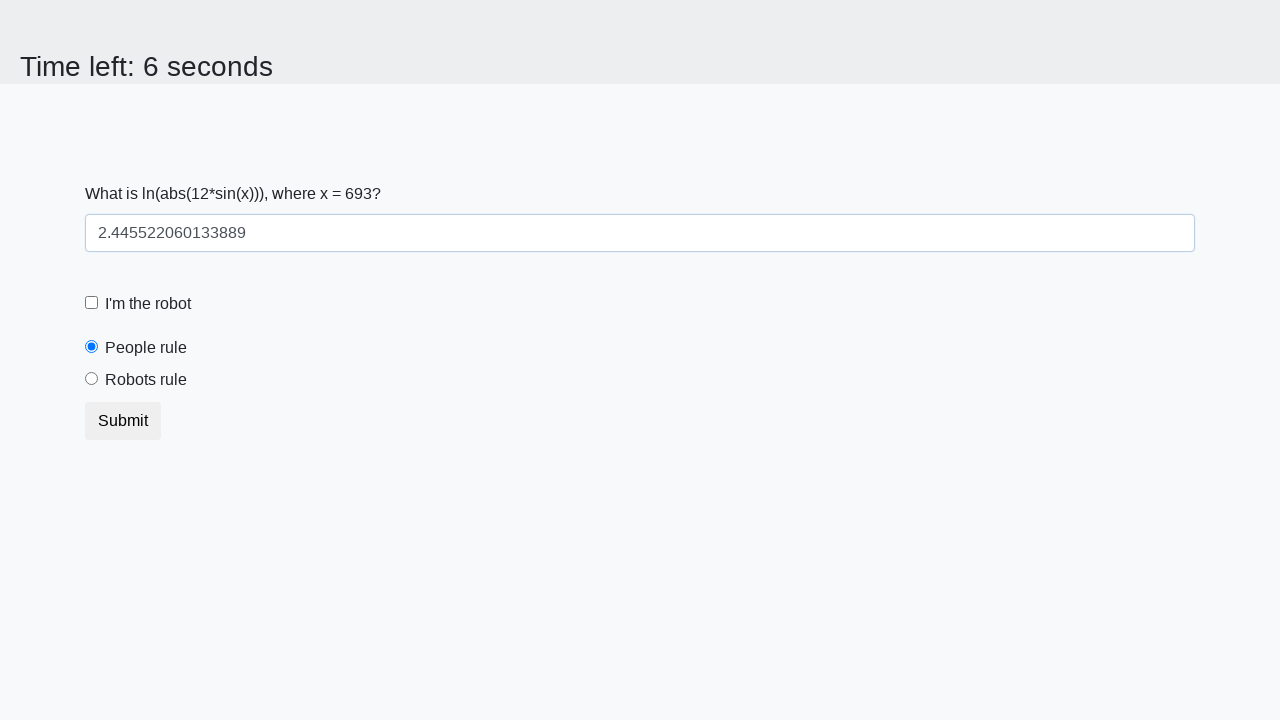

Clicked the robot checkbox at (92, 303) on #robotCheckbox
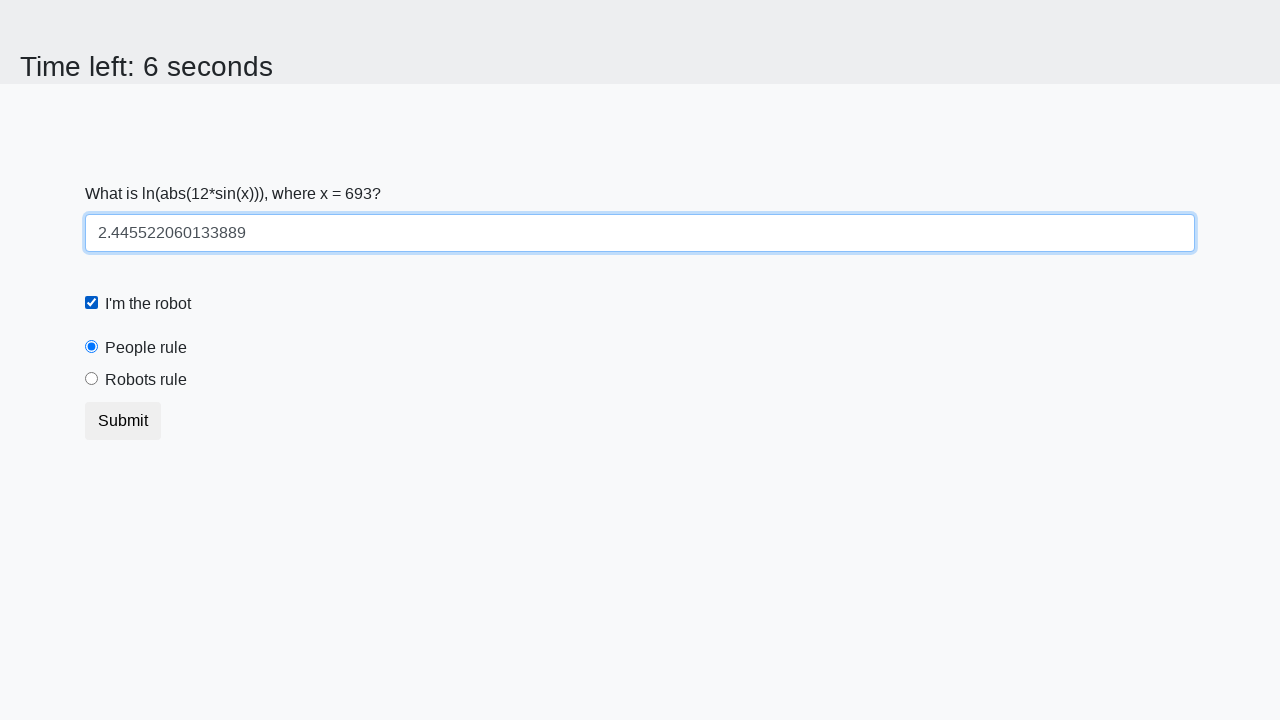

Clicked the robots rule radio button at (146, 380) on [for='robotsRule']
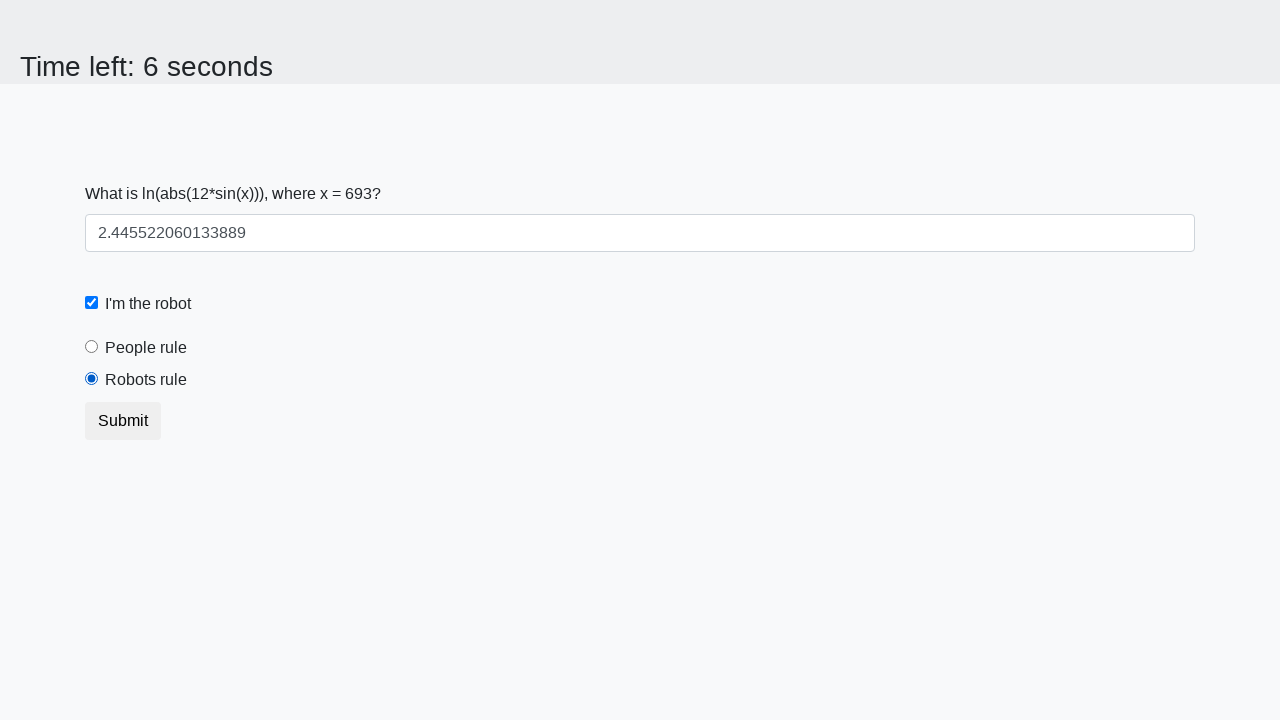

Submitted the form by clicking the submit button at (123, 421) on button.btn
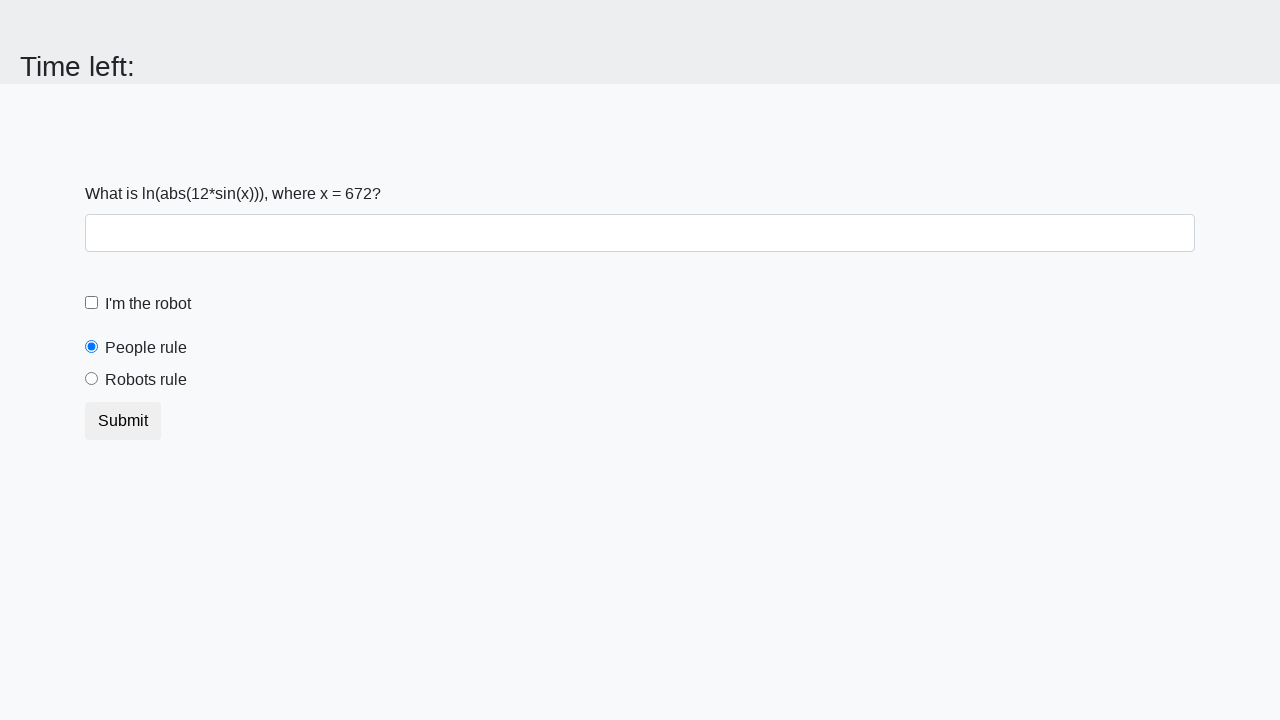

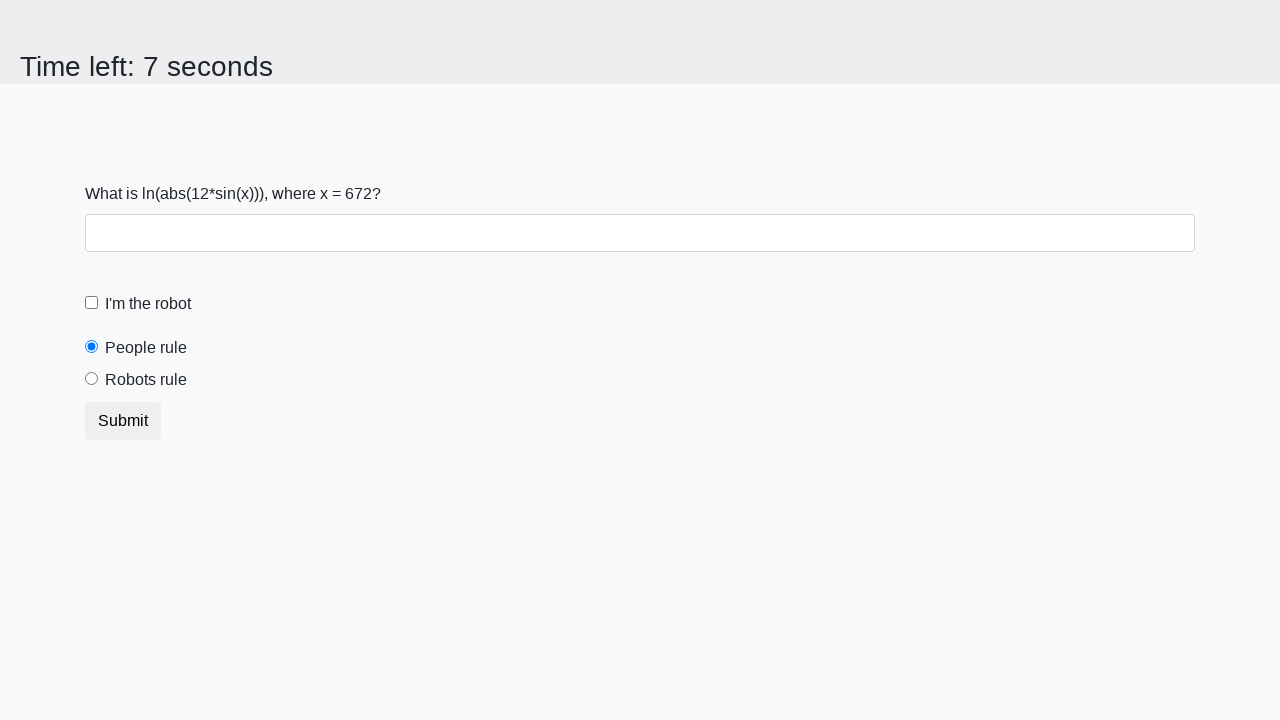